Tests un-marking items as complete by checking and then unchecking a todo item

Starting URL: https://demo.playwright.dev/todomvc

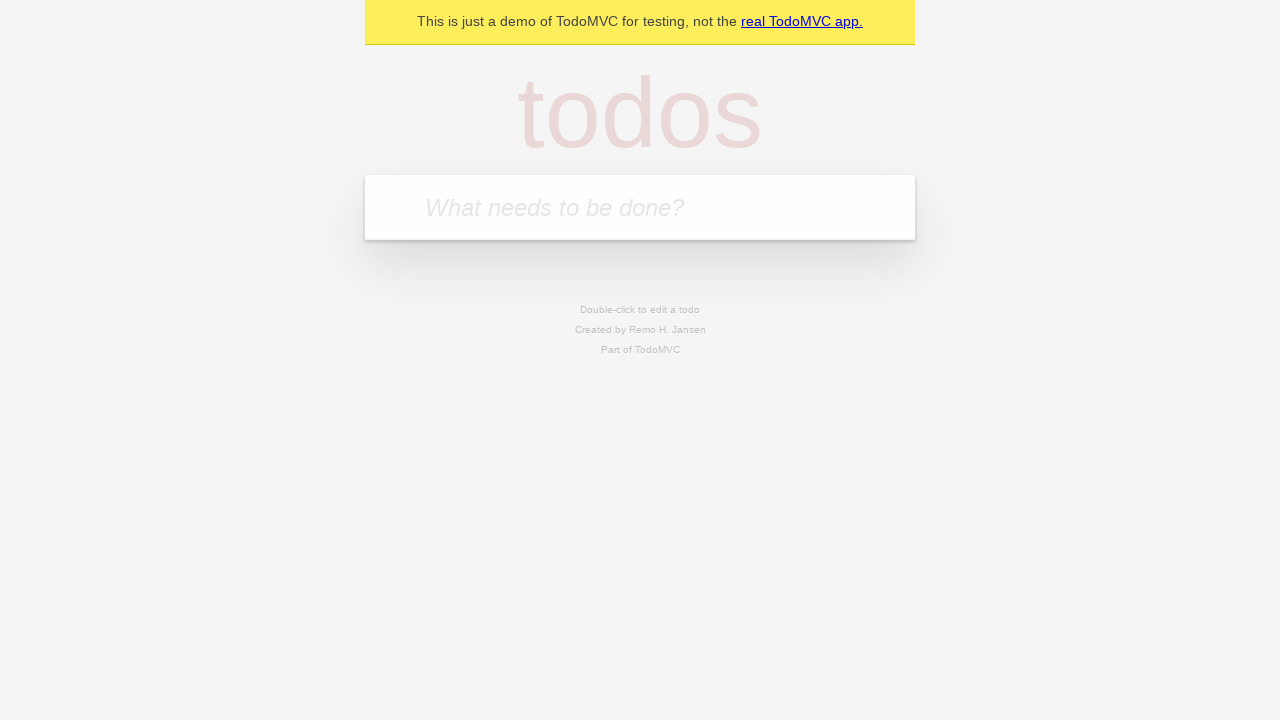

Filled new todo field with 'buy some cheese' on .new-todo
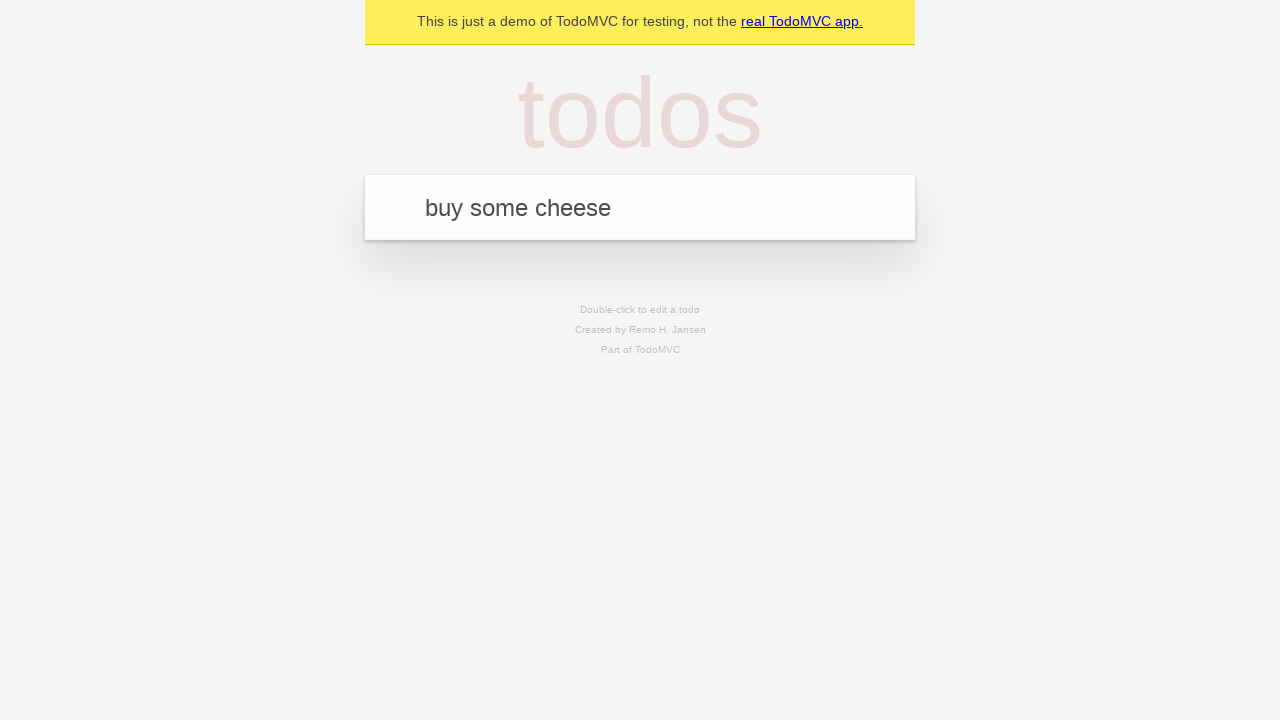

Pressed Enter to create first todo item on .new-todo
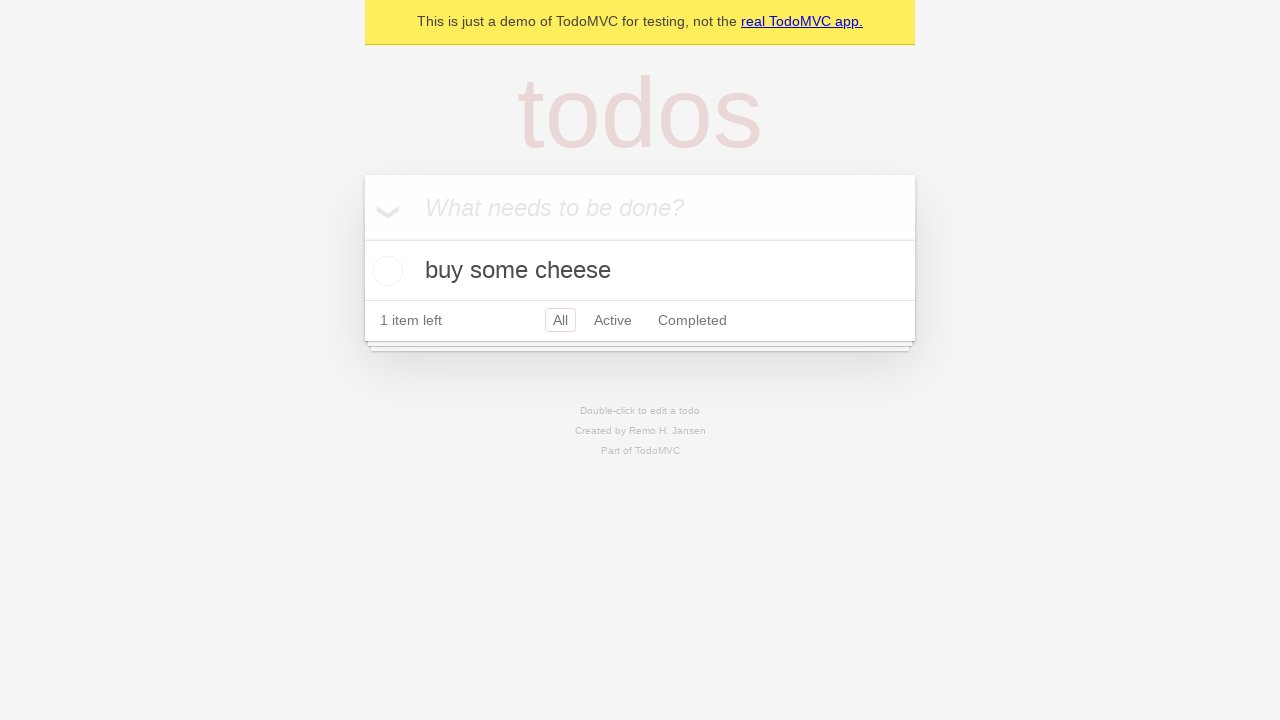

Filled new todo field with 'feed the cat' on .new-todo
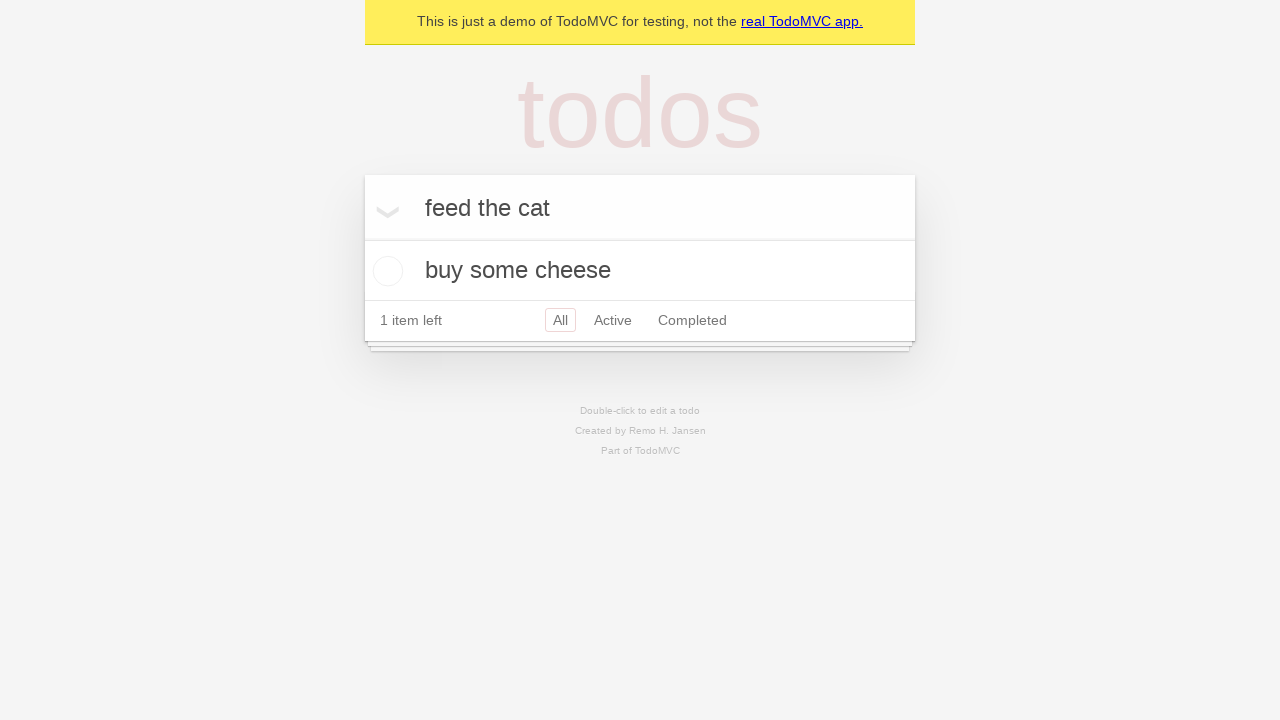

Pressed Enter to create second todo item on .new-todo
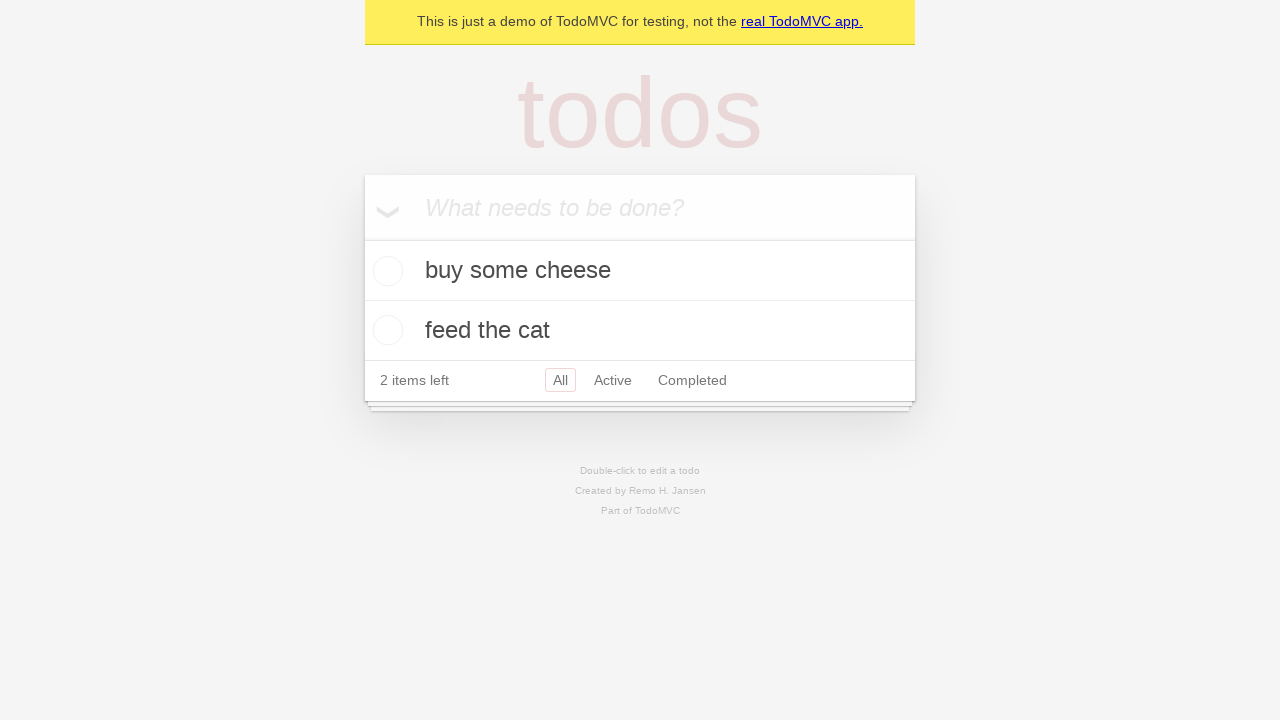

Waited for 2 todo items to be rendered
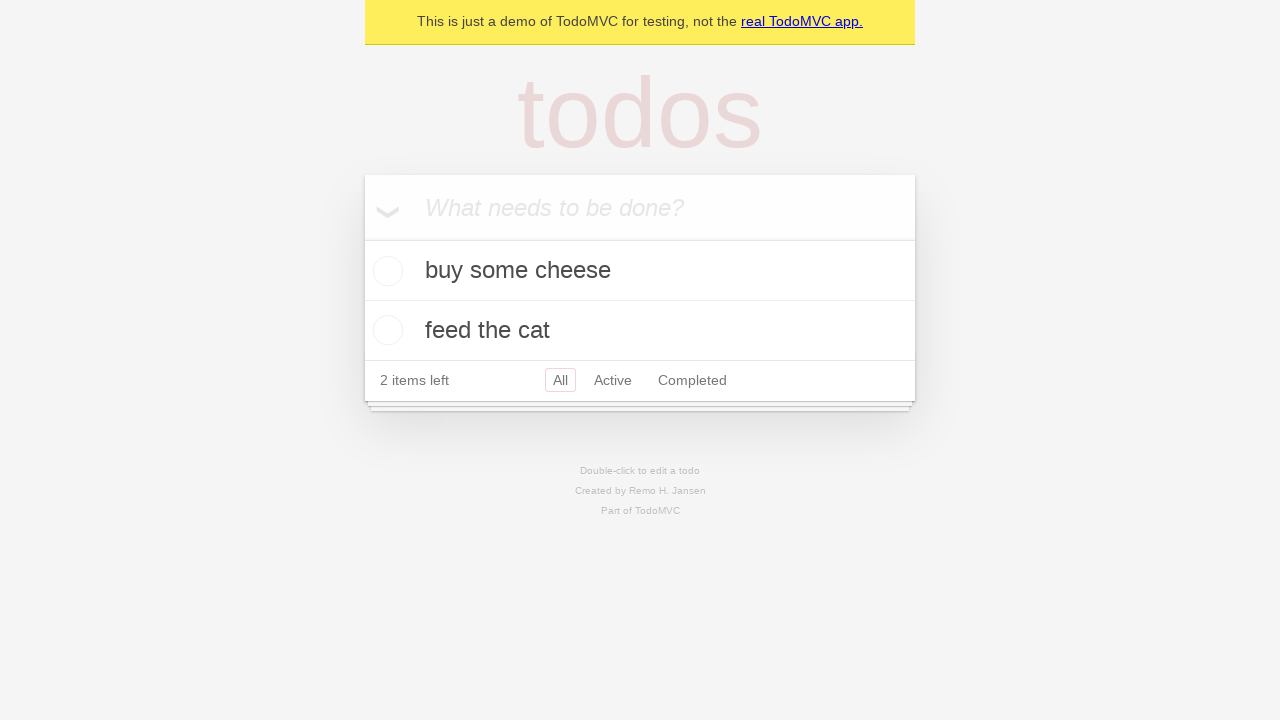

Marked first todo item as complete at (385, 271) on .todo-list li >> nth=0 >> .toggle
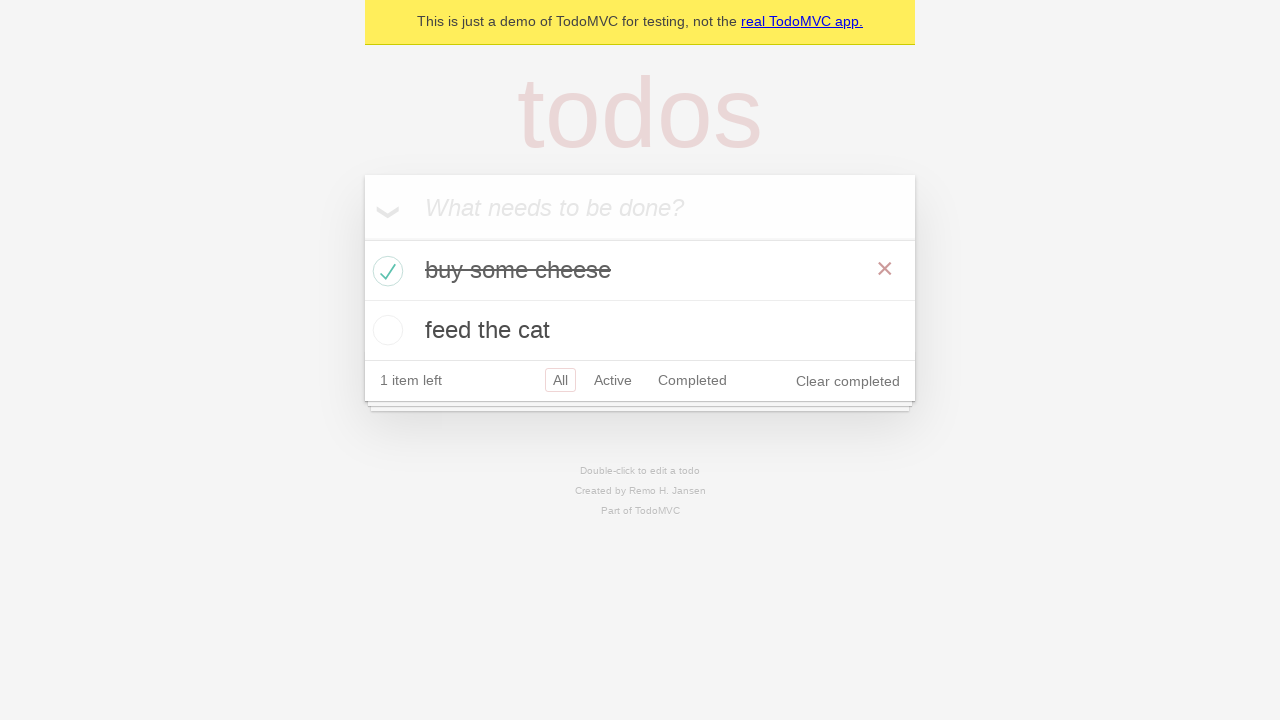

Unmarked first todo item as complete at (385, 271) on .todo-list li >> nth=0 >> .toggle
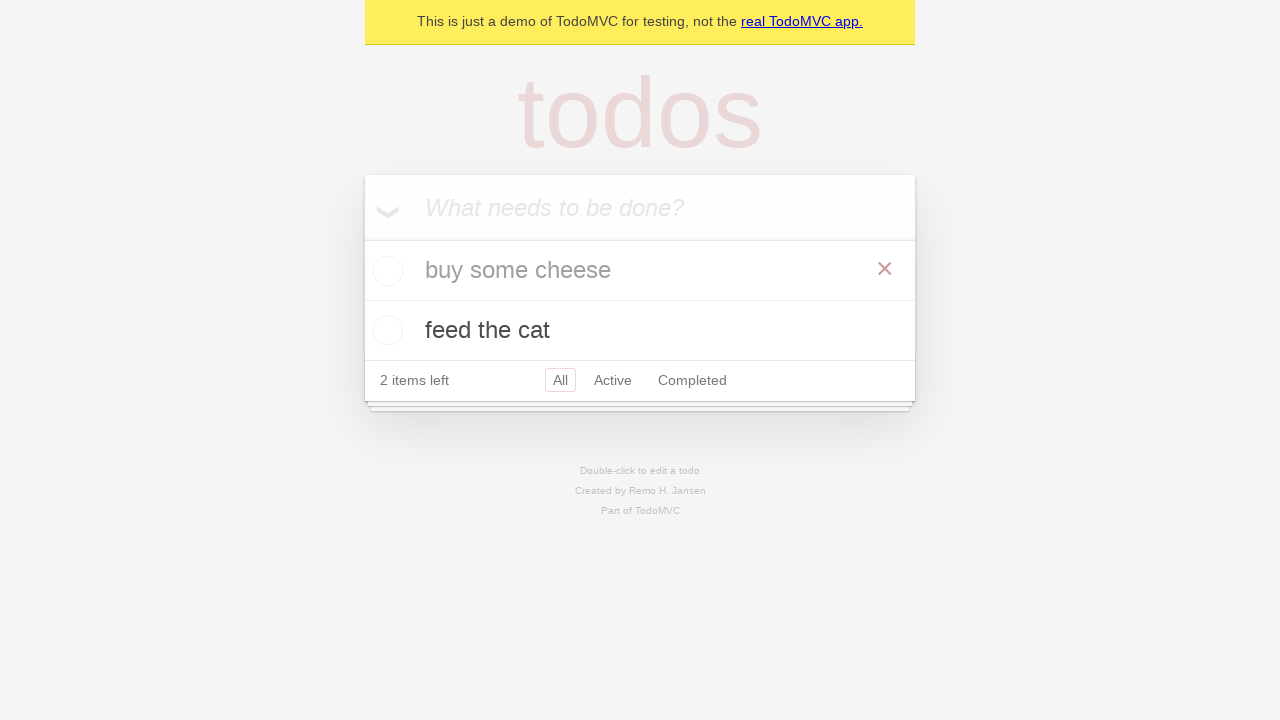

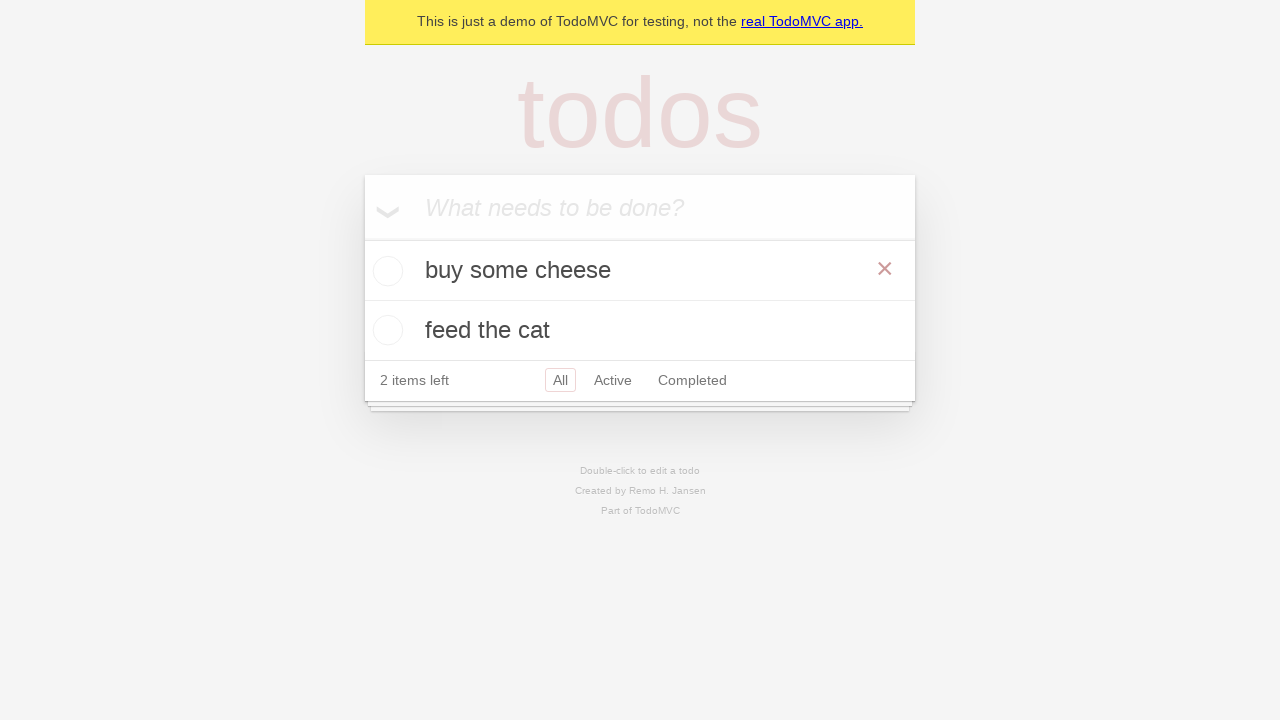